Navigates to the GUVI homepage and verifies that the page title matches the expected value "GUVI | Learn to code in your native language"

Starting URL: https://www.guvi.in/

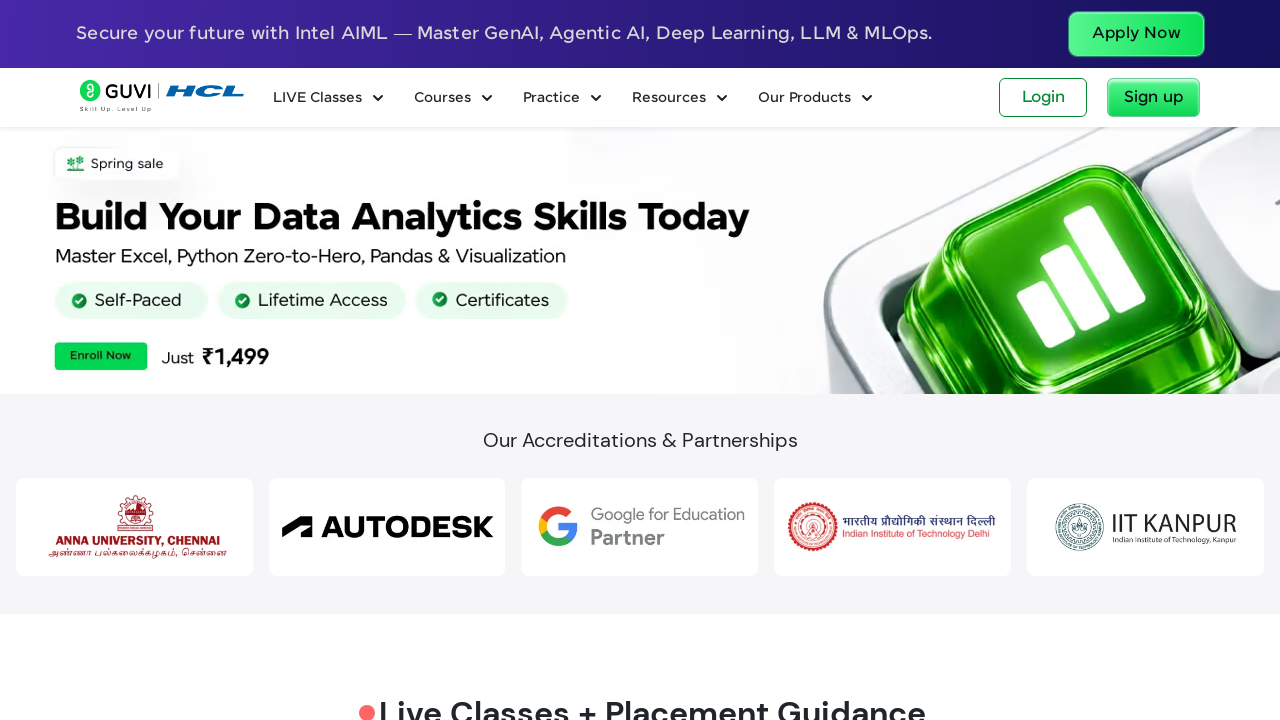

Waited for page to load completely (domcontentloaded state)
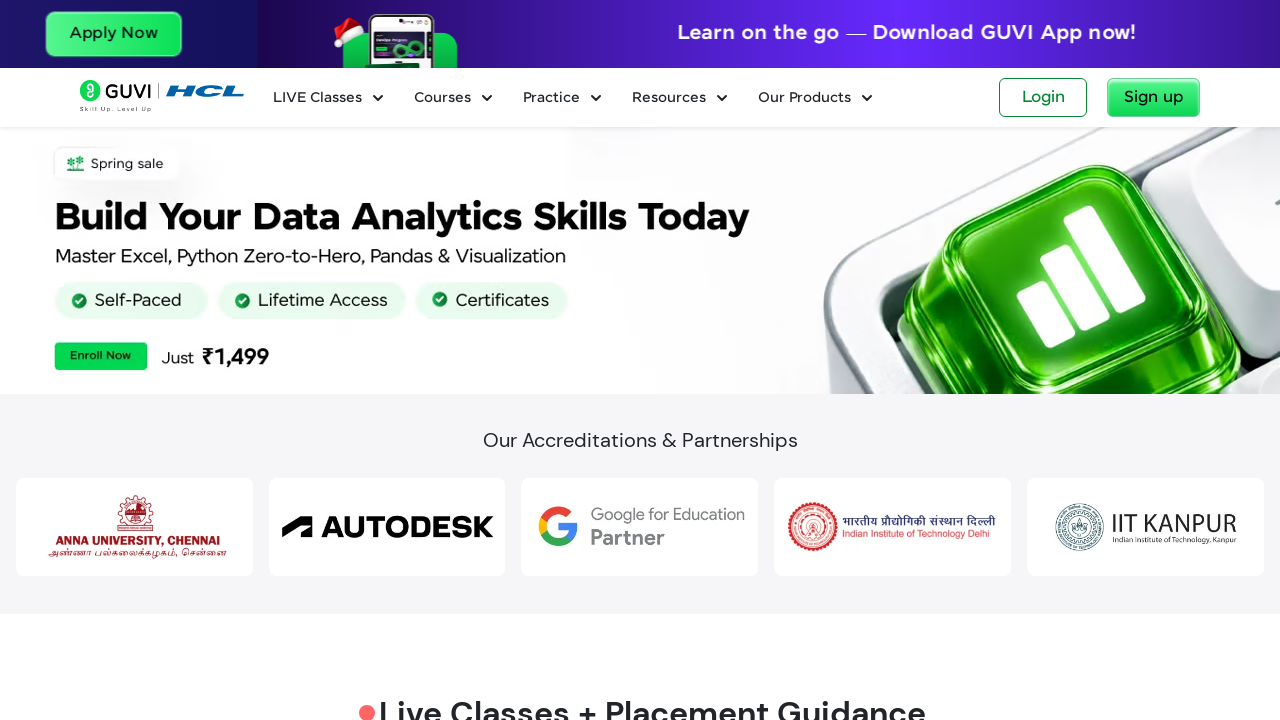

Retrieved page title
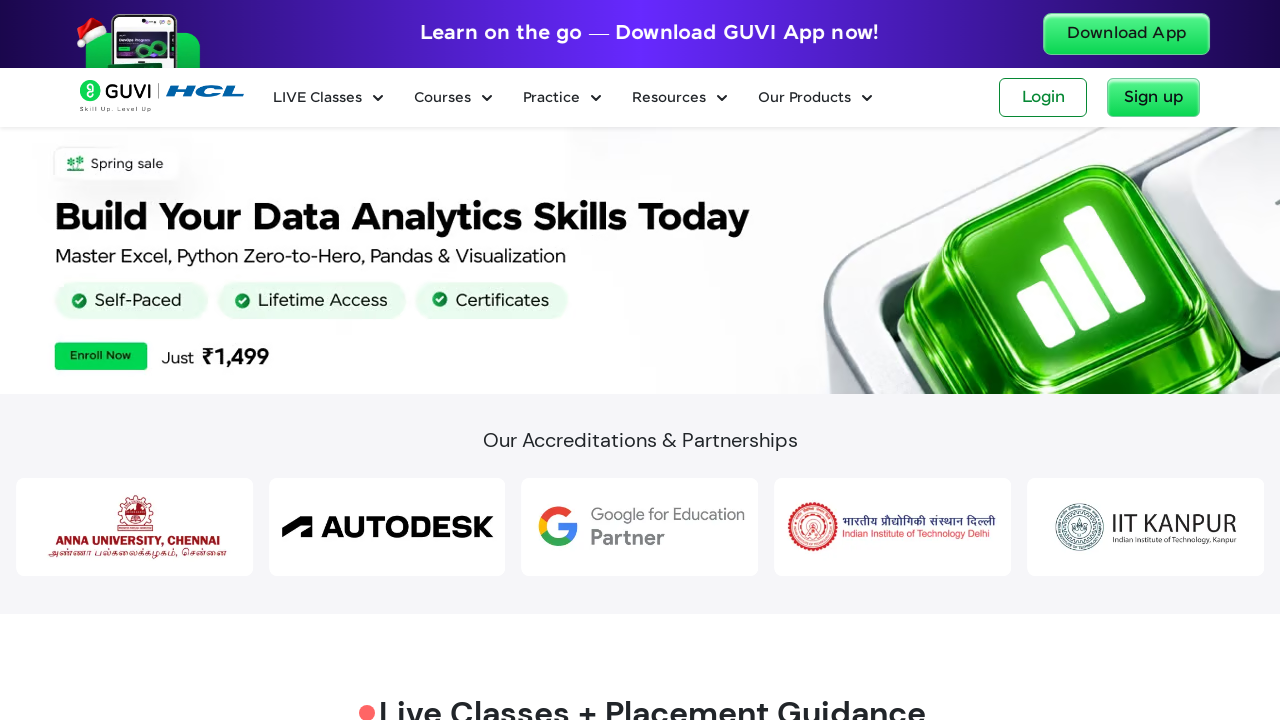

Page title verification failed: expected 'GUVI | Learn to code in your native language' but got 'HCL GUVI | Learn to code in your native language'
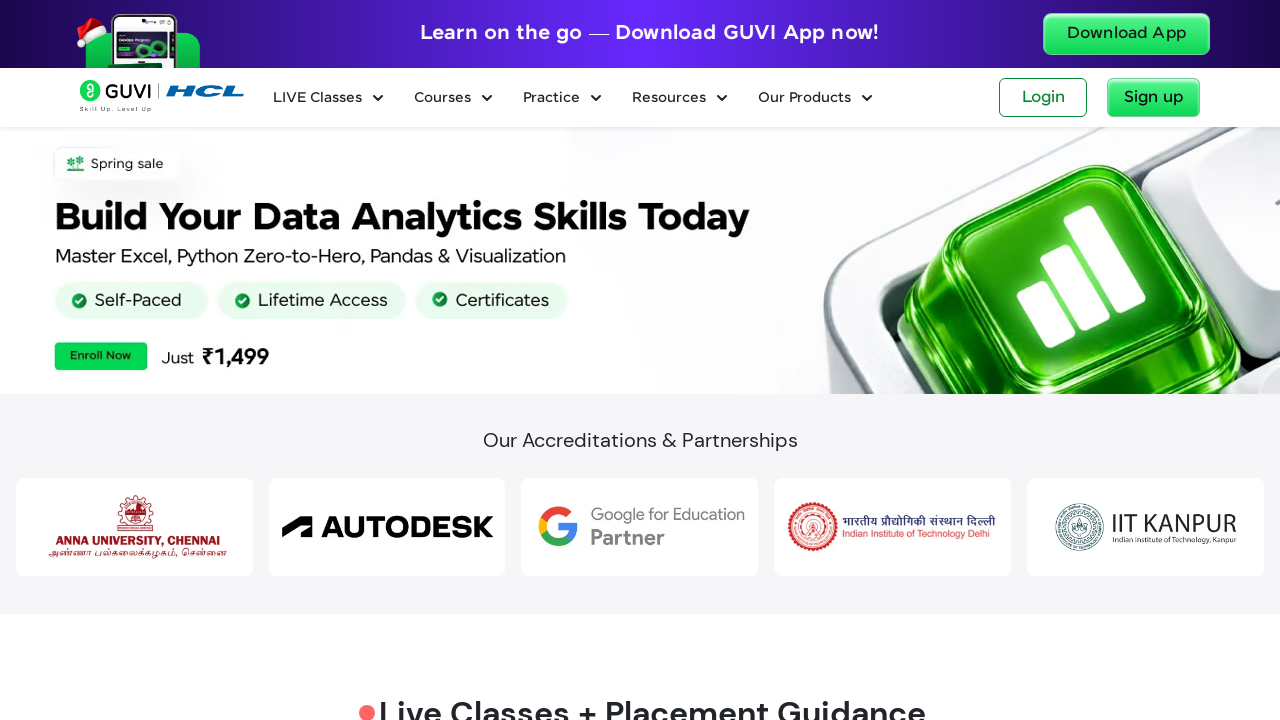

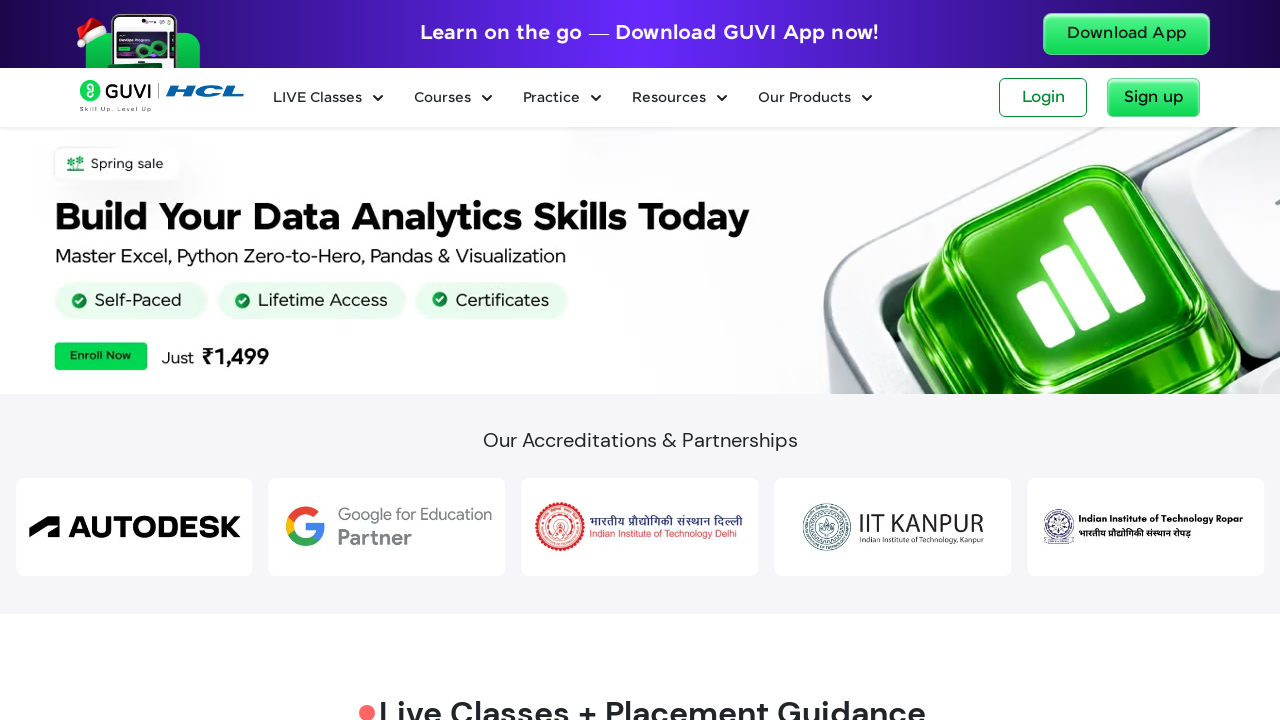